Tests multiple window handling by clicking a link that opens a new window and switching between windows

Starting URL: http://the-internet.herokuapp.com/

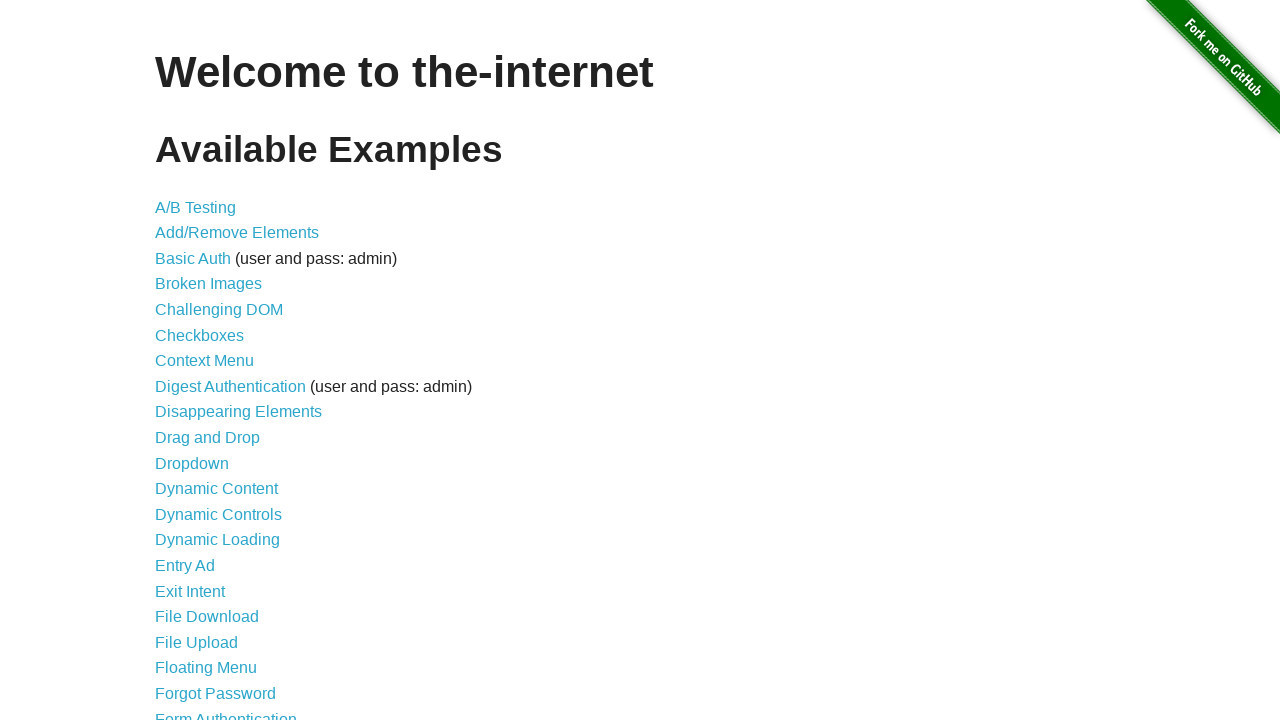

Clicked on Multiple Windows link at (218, 369) on text="Multiple Windows"
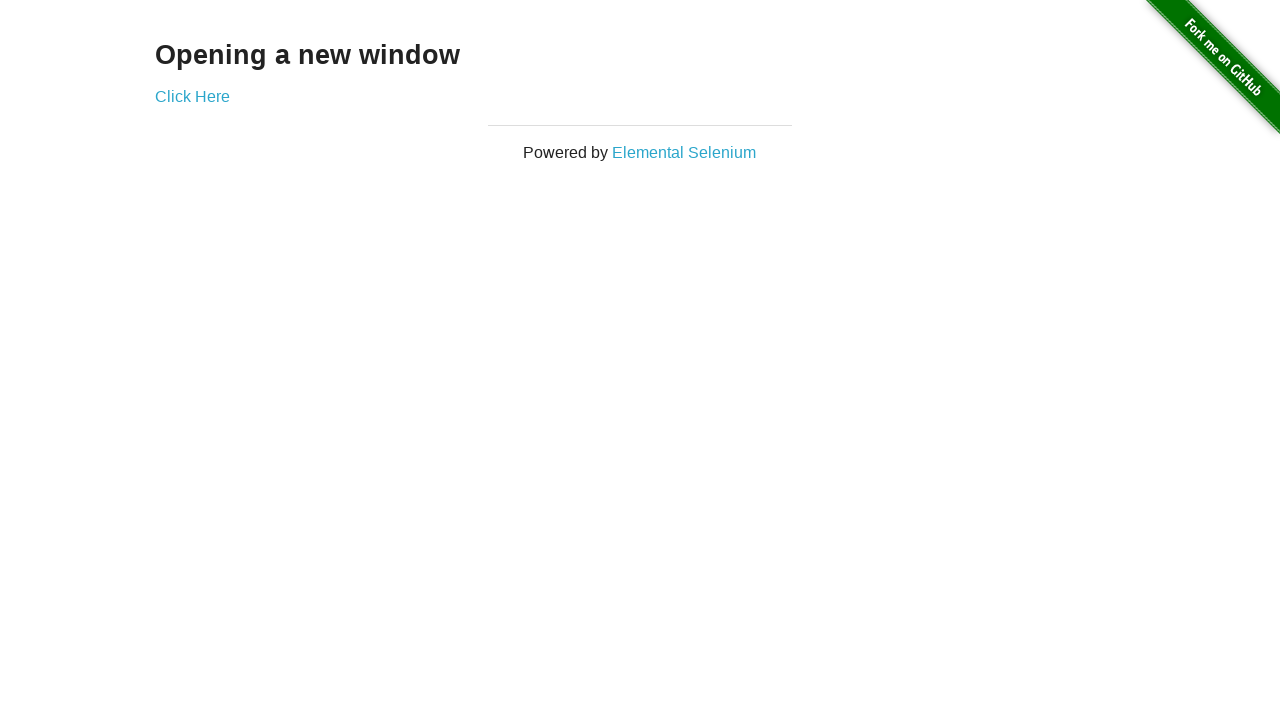

New page loaded
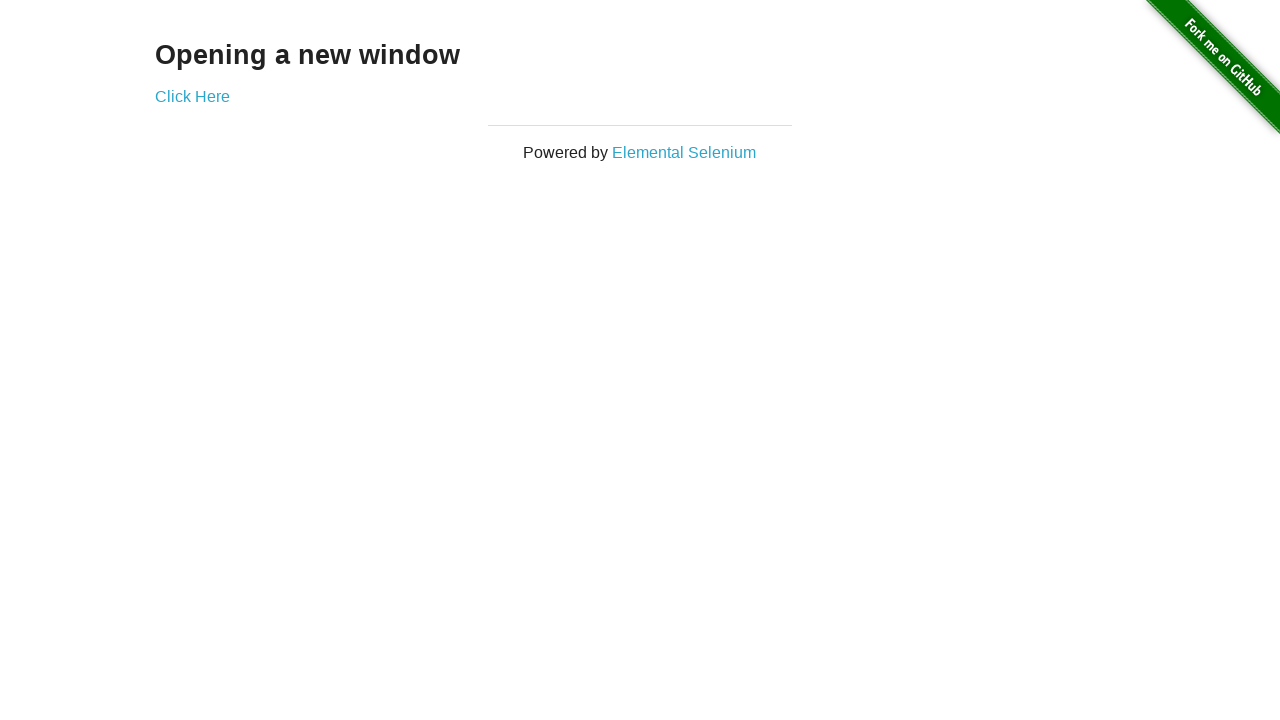

Retrieved all open pages/windows
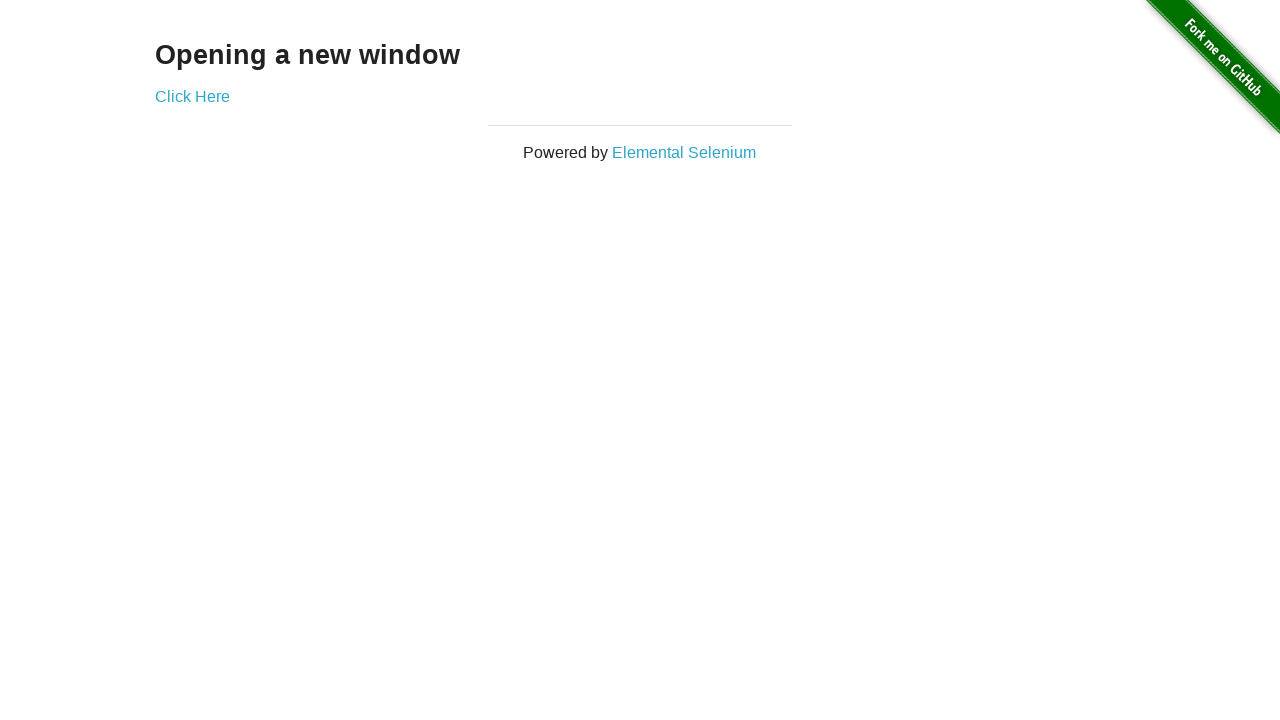

Printed titles of all 1 open pages
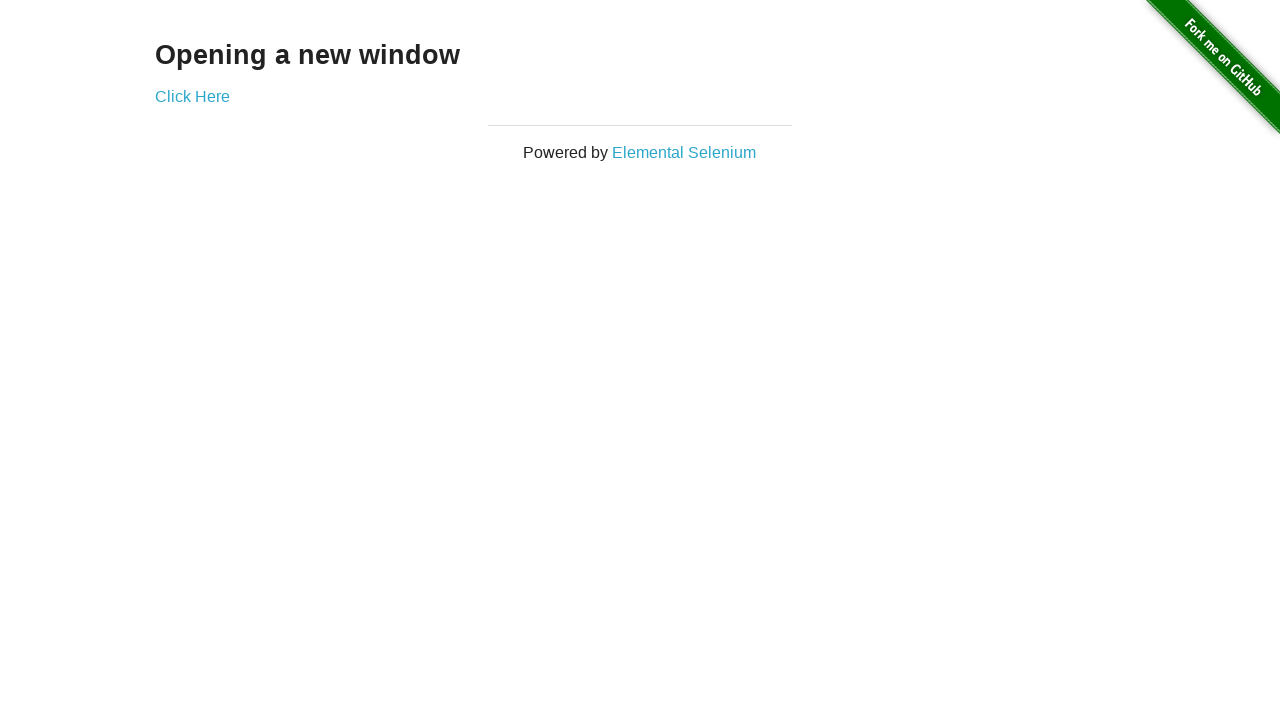

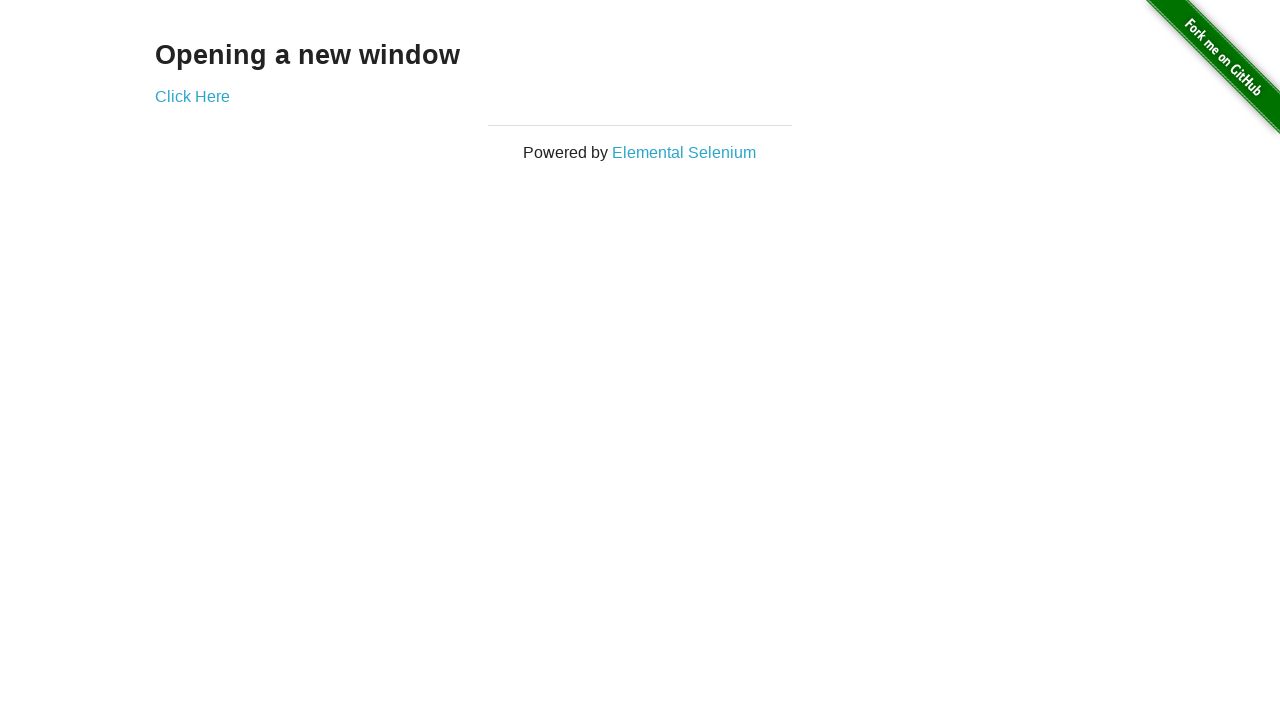